Tests an e-commerce grocery shopping flow by searching for products, adding Cashews to cart, and proceeding through checkout to place an order

Starting URL: https://rahulshettyacademy.com/seleniumPractise/#/

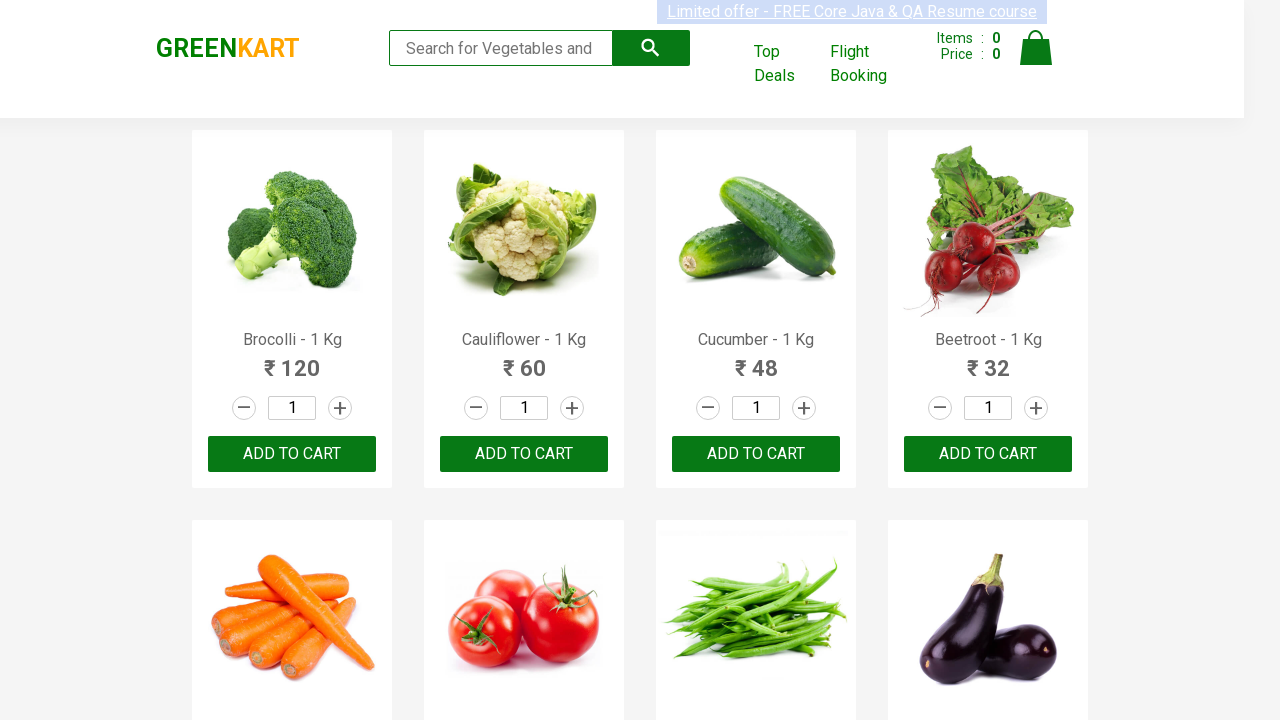

Filled search box with 'ca' to find Cashews on .search-keyword
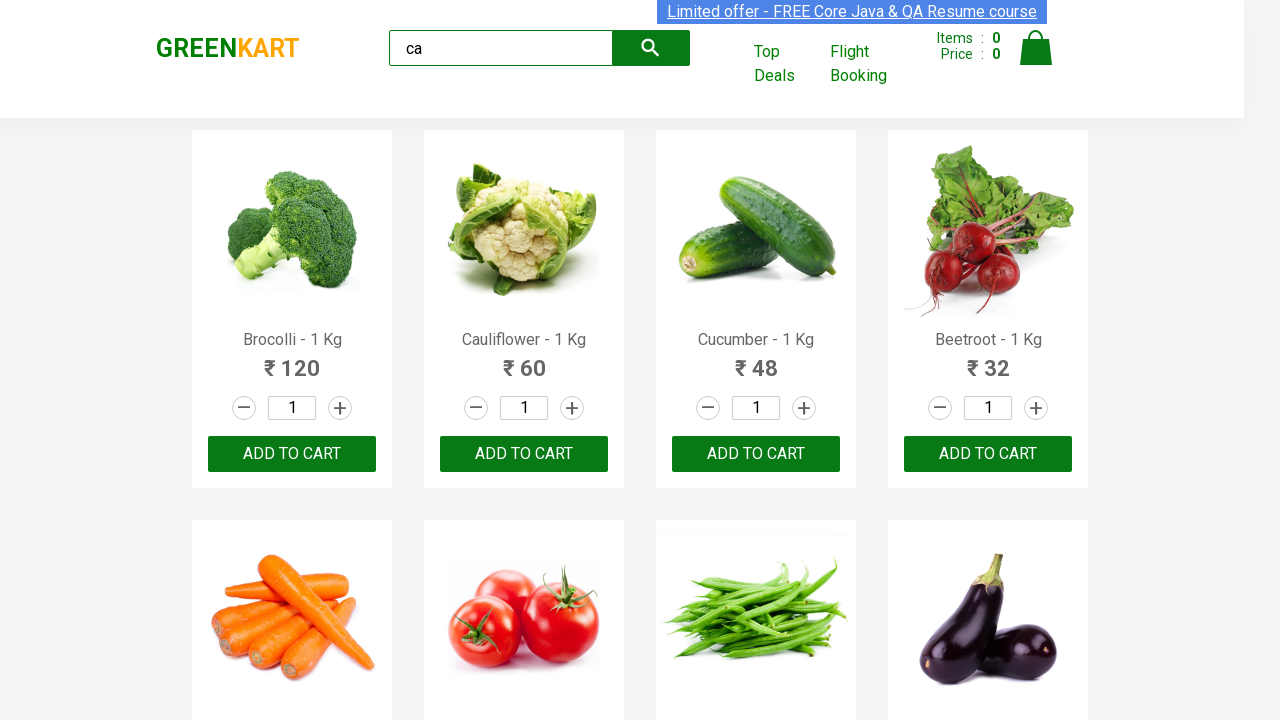

Waited 2 seconds for products to load
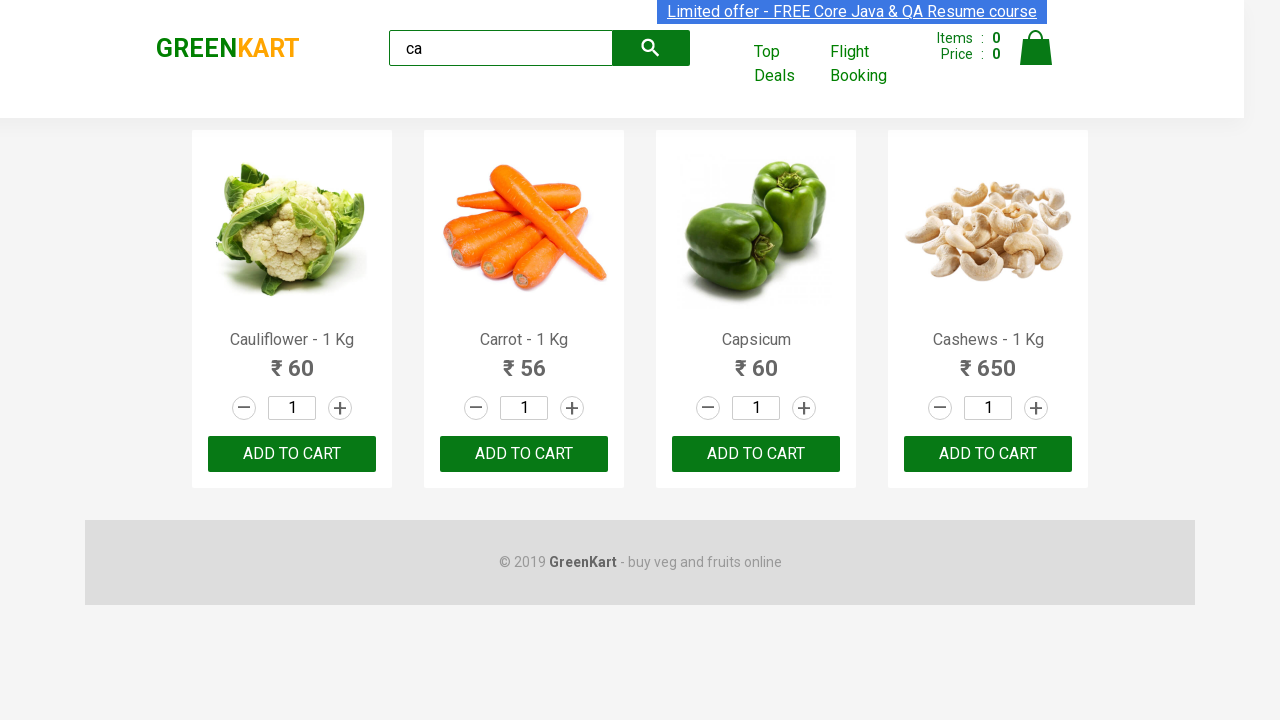

Retrieved list of all products matching search
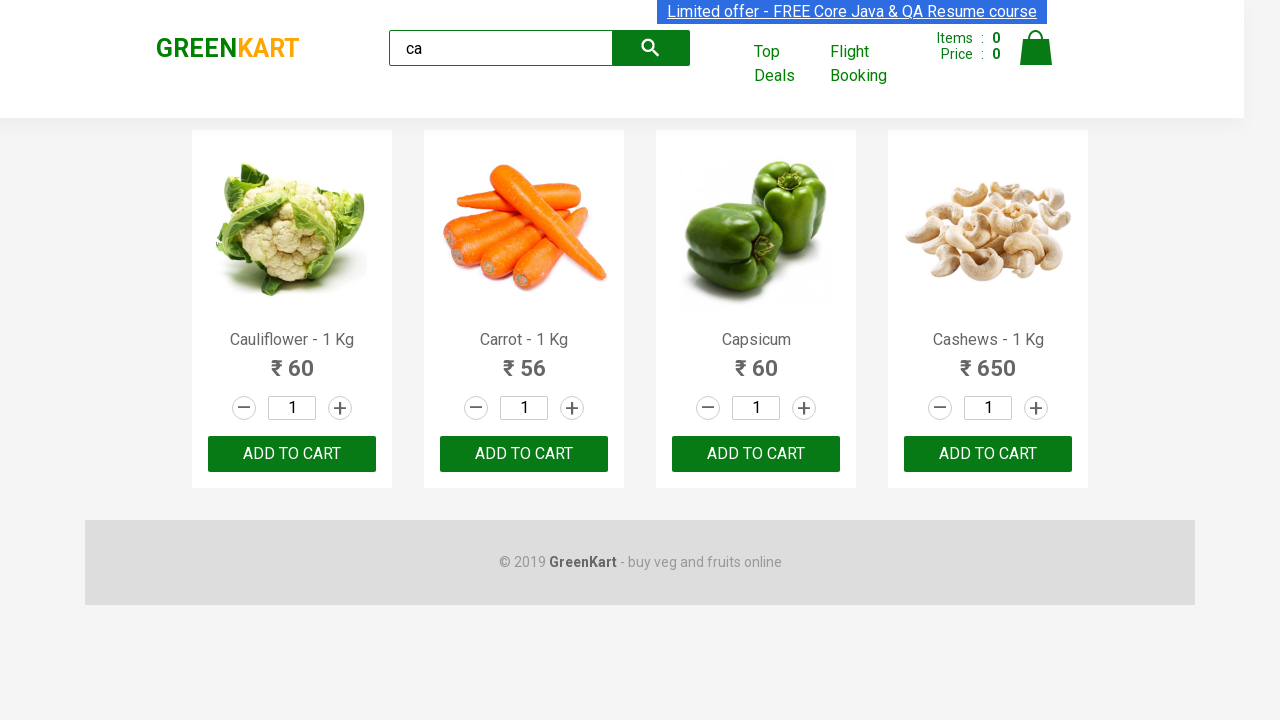

Found Cashews product and clicked Add to Cart button at (988, 454) on .products .product >> nth=3 >> button
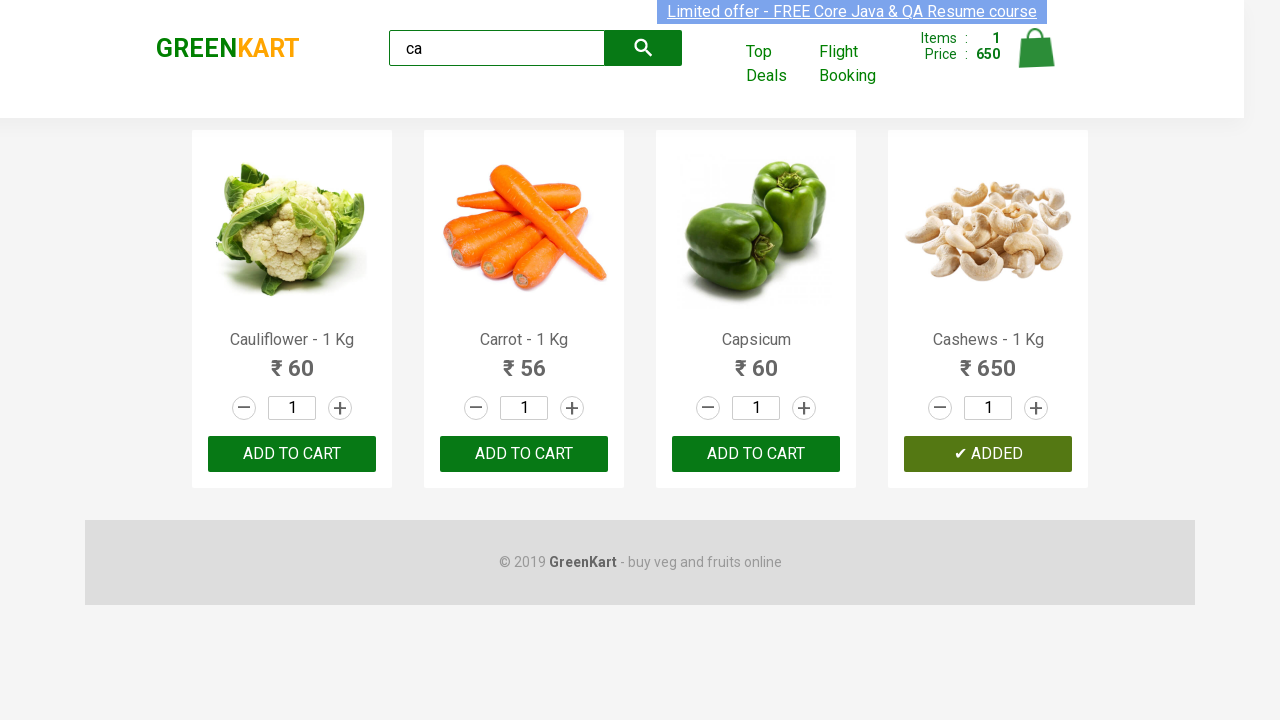

Clicked cart icon to view cart at (1036, 48) on .cart-icon > img
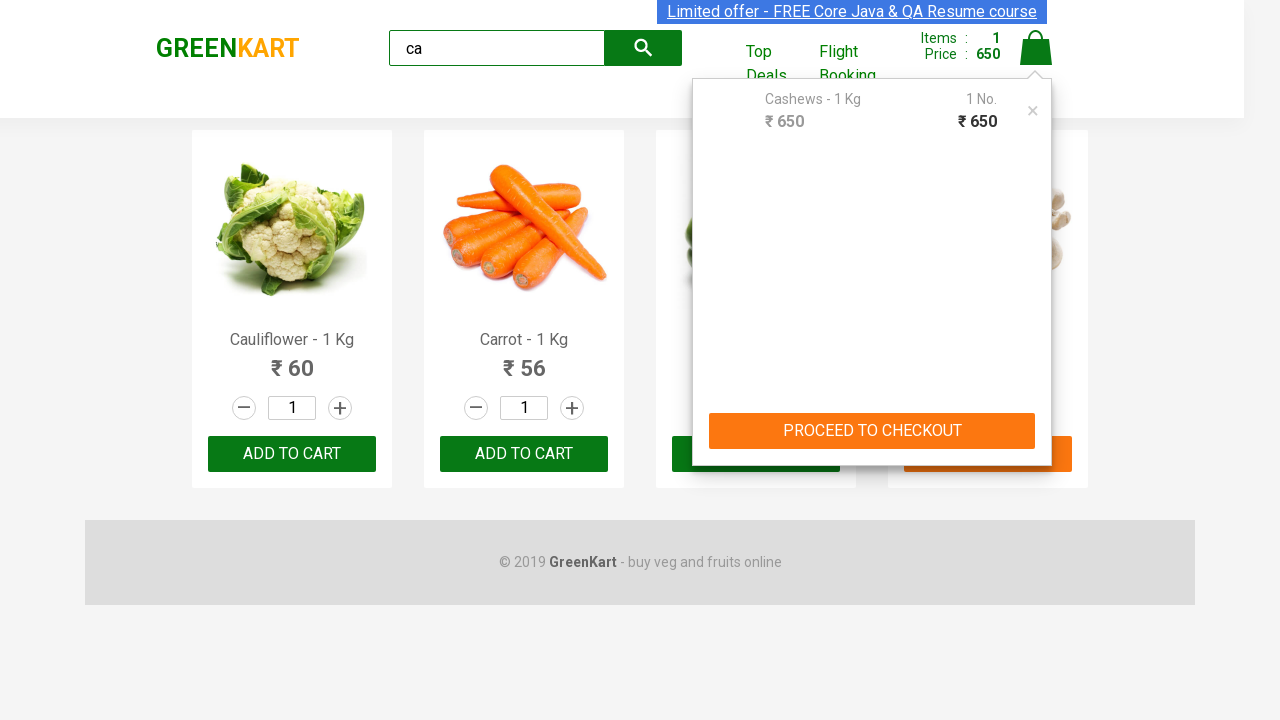

Clicked PROCEED TO CHECKOUT button at (872, 431) on text=PROCEED TO CHECKOUT
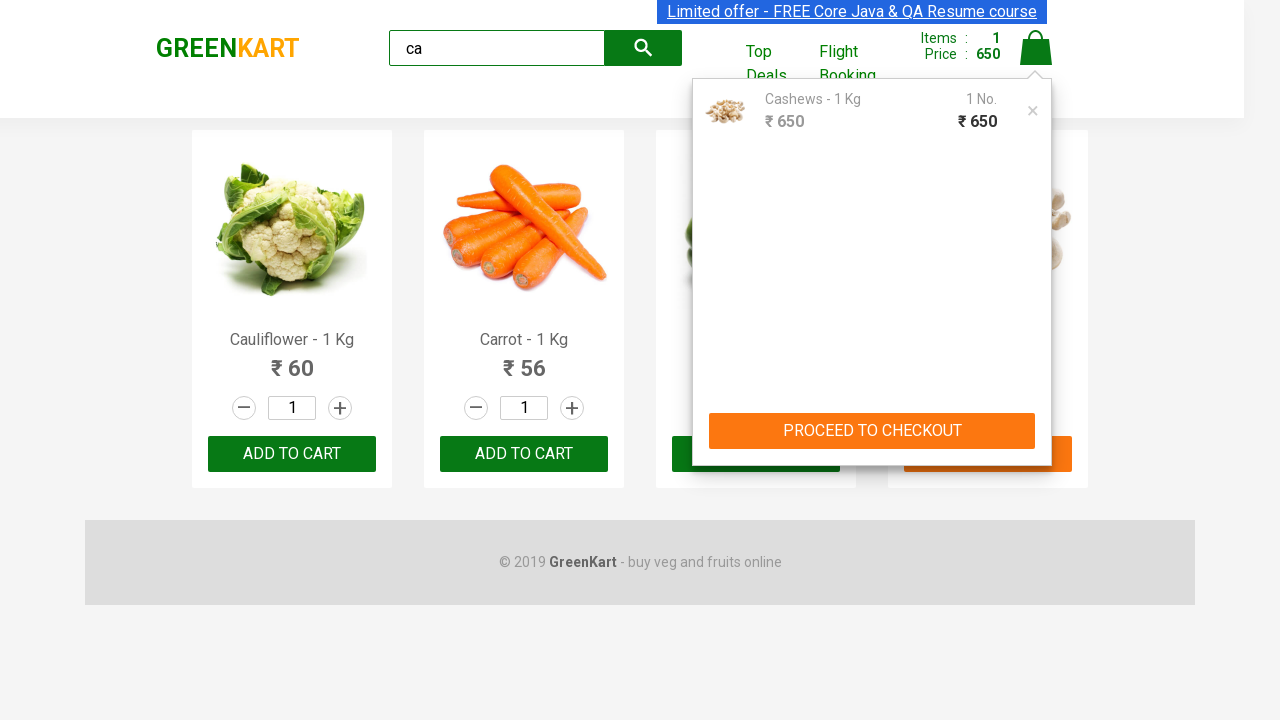

Clicked Place Order to complete purchase at (1036, 420) on text=Place Order
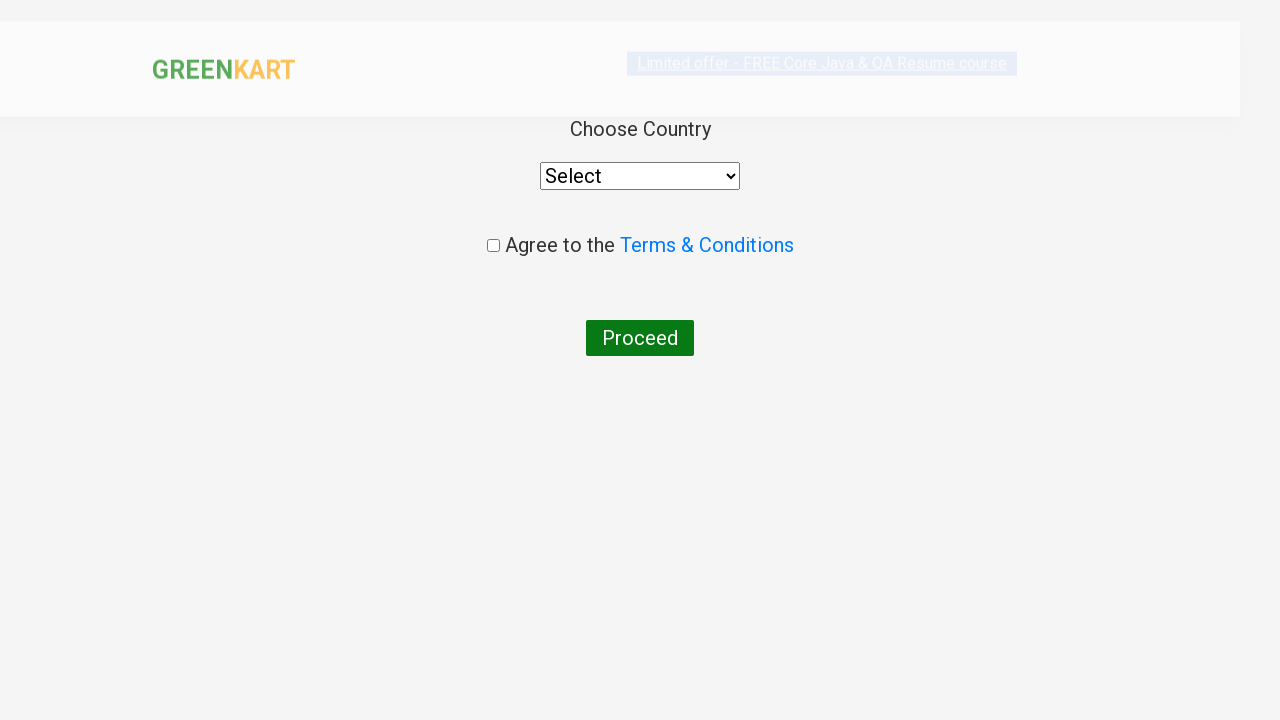

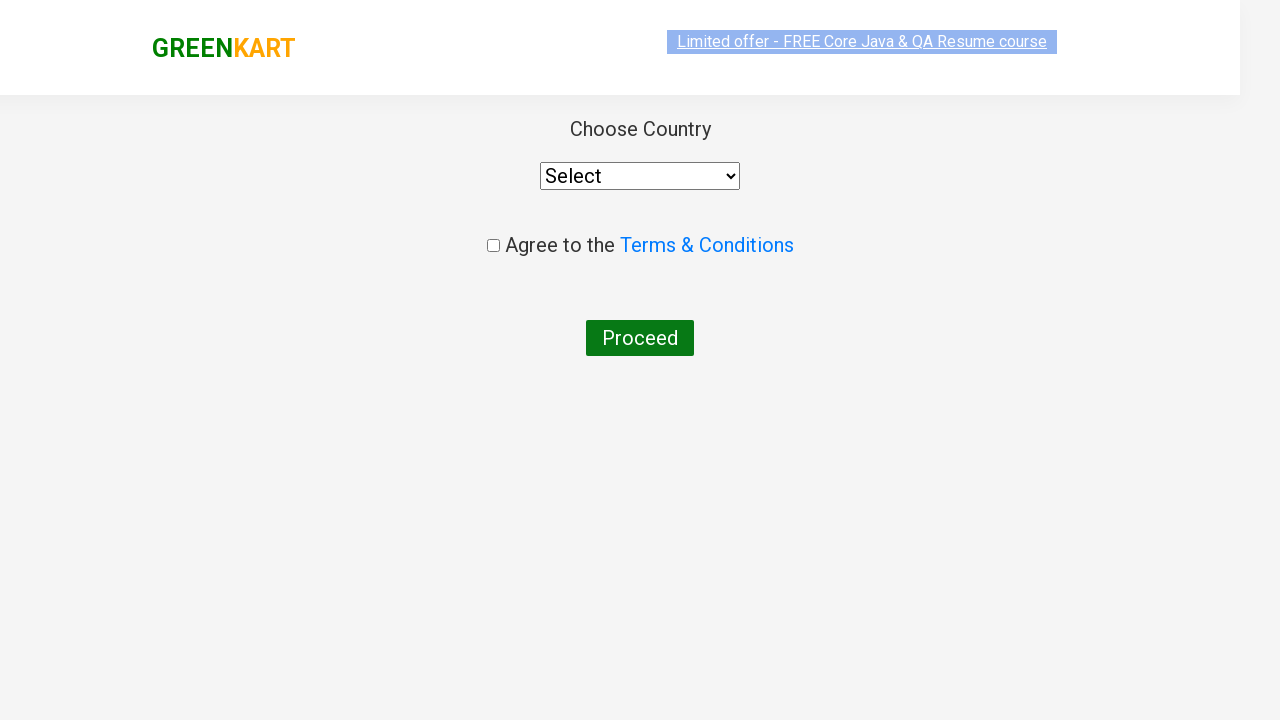